Tests scrolling functionality on a page and within a table, then verifies that the sum of values in a table column matches the displayed total

Starting URL: https://www.rahulshettyacademy.com/AutomationPractice/

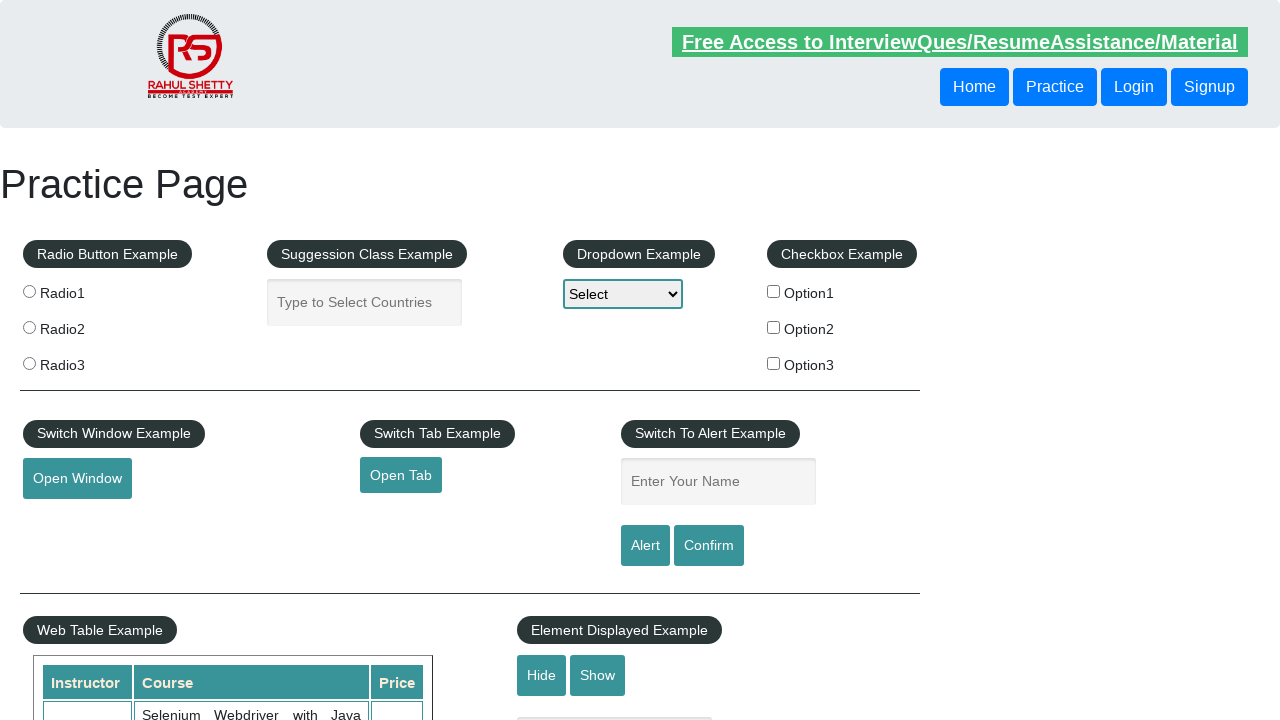

Scrolled main window down by 500 pixels
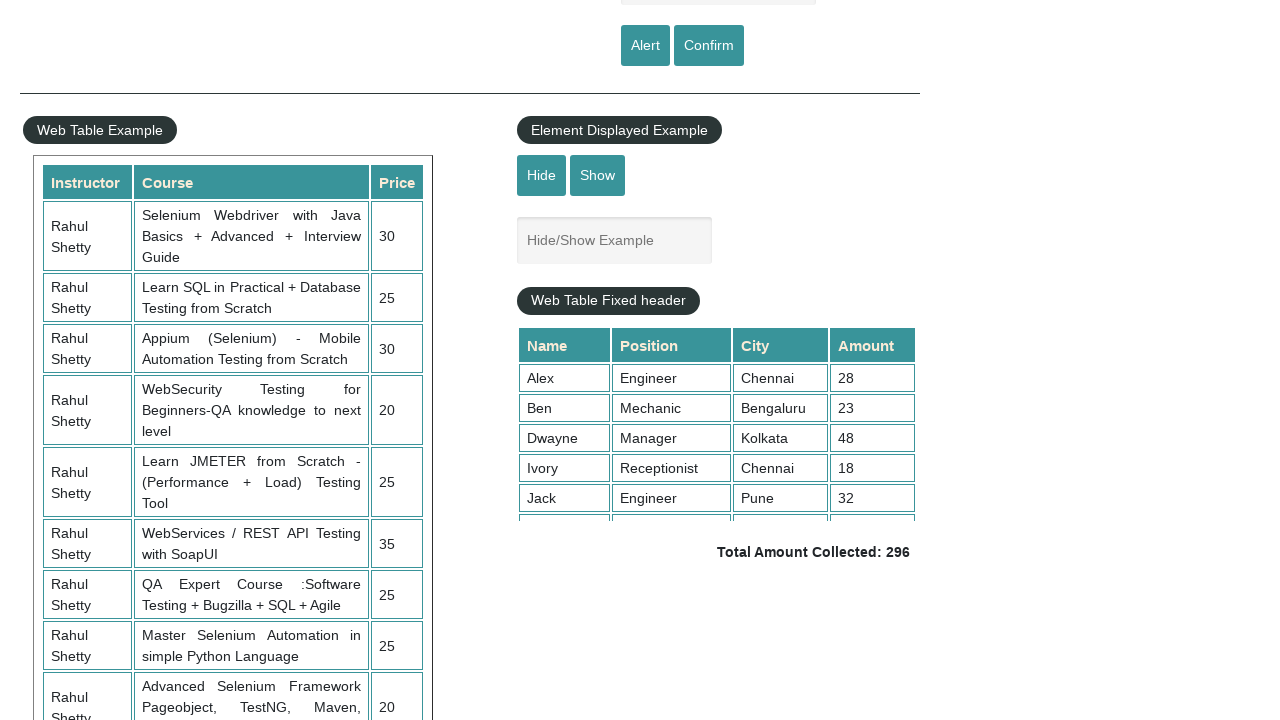

Waited 3 seconds for scroll animation to complete
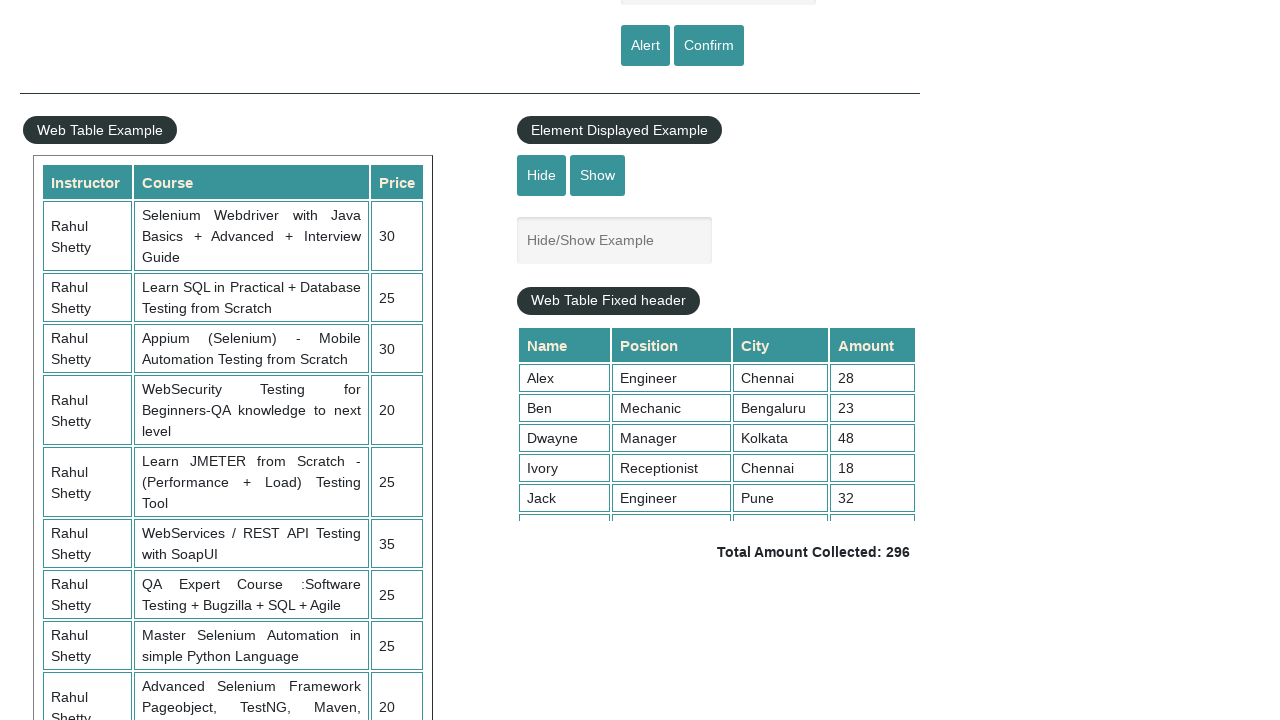

Scrolled within the fixed header table to position 5000
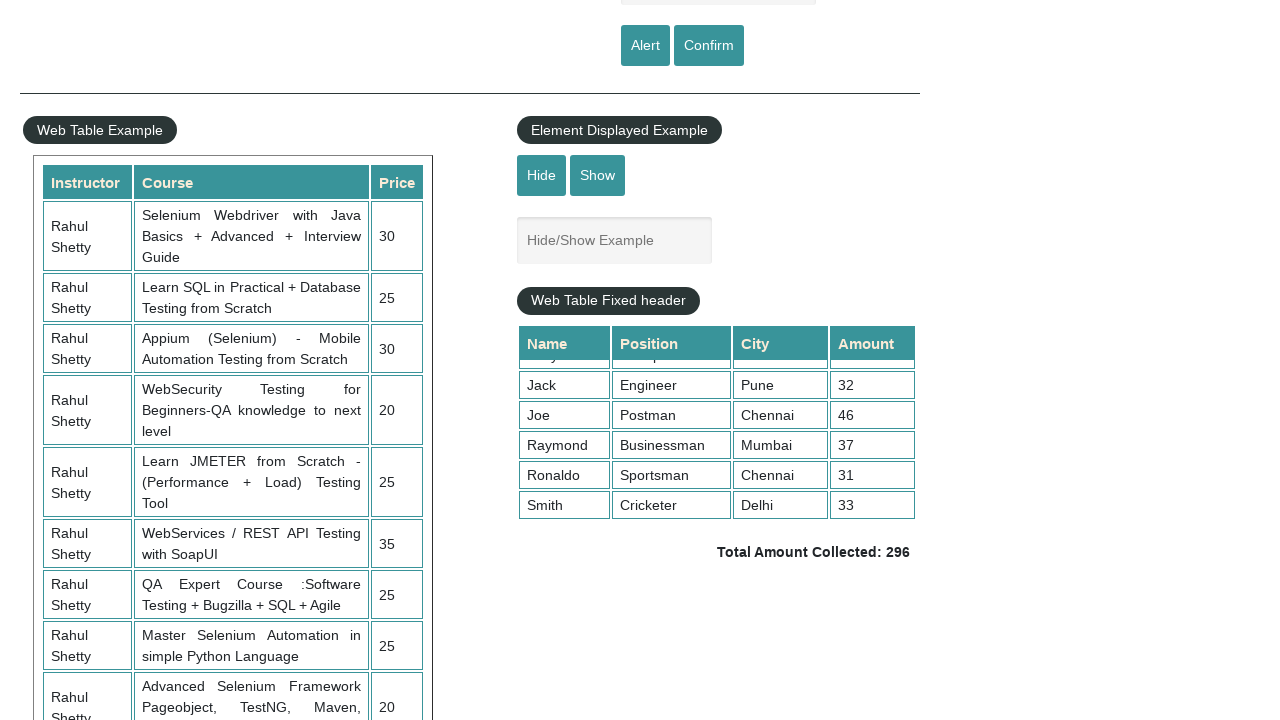

Retrieved all amount values from the 4th column of the table
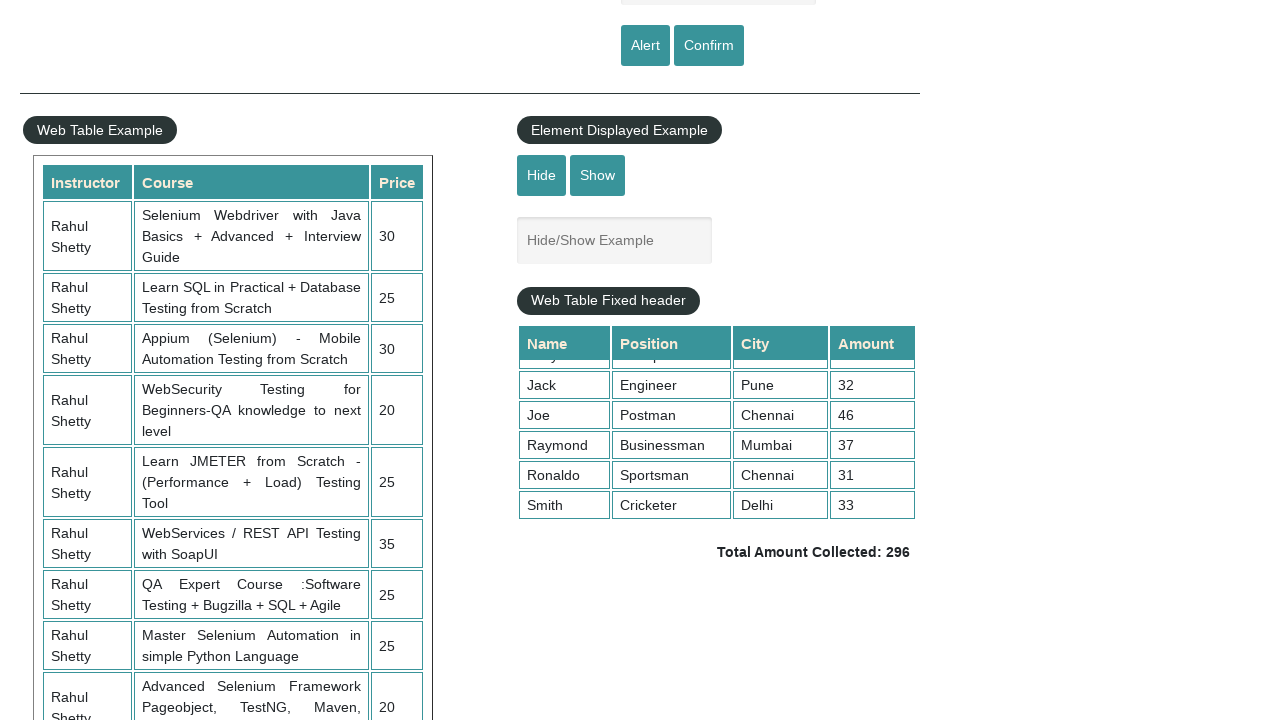

Calculated sum of all amounts: 296
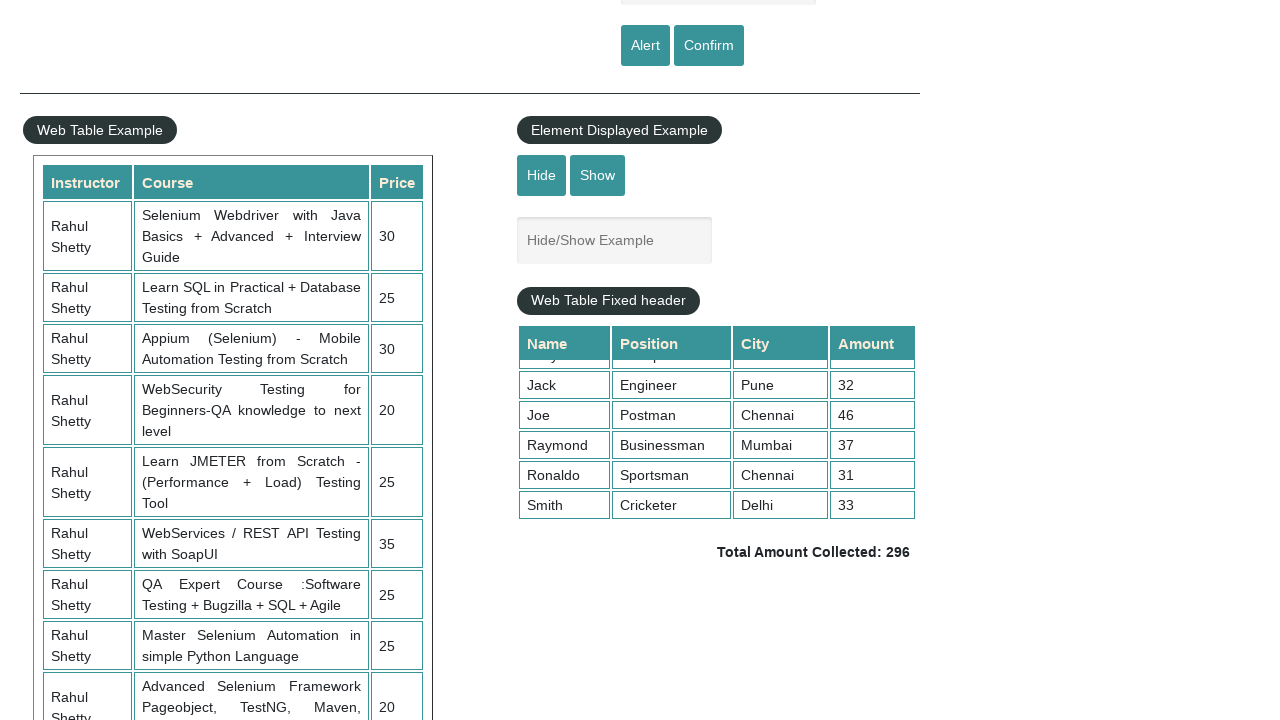

Retrieved displayed total amount text
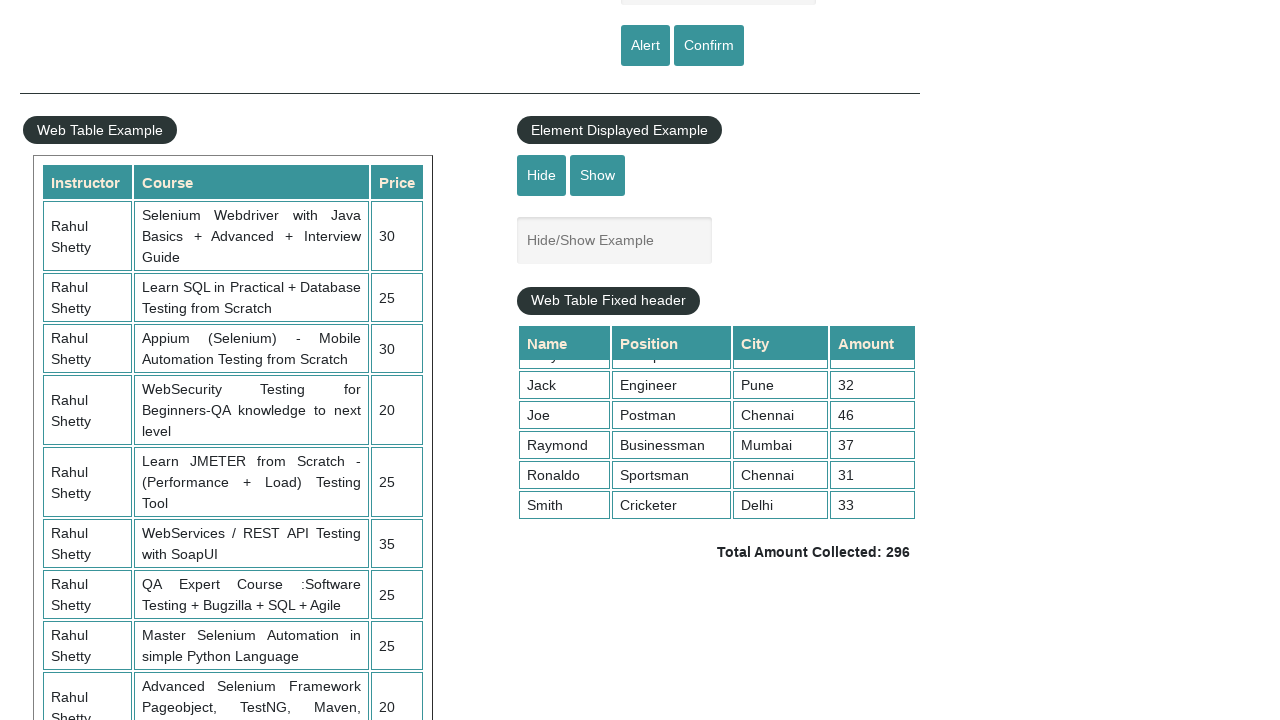

Extracted total amount value: 296
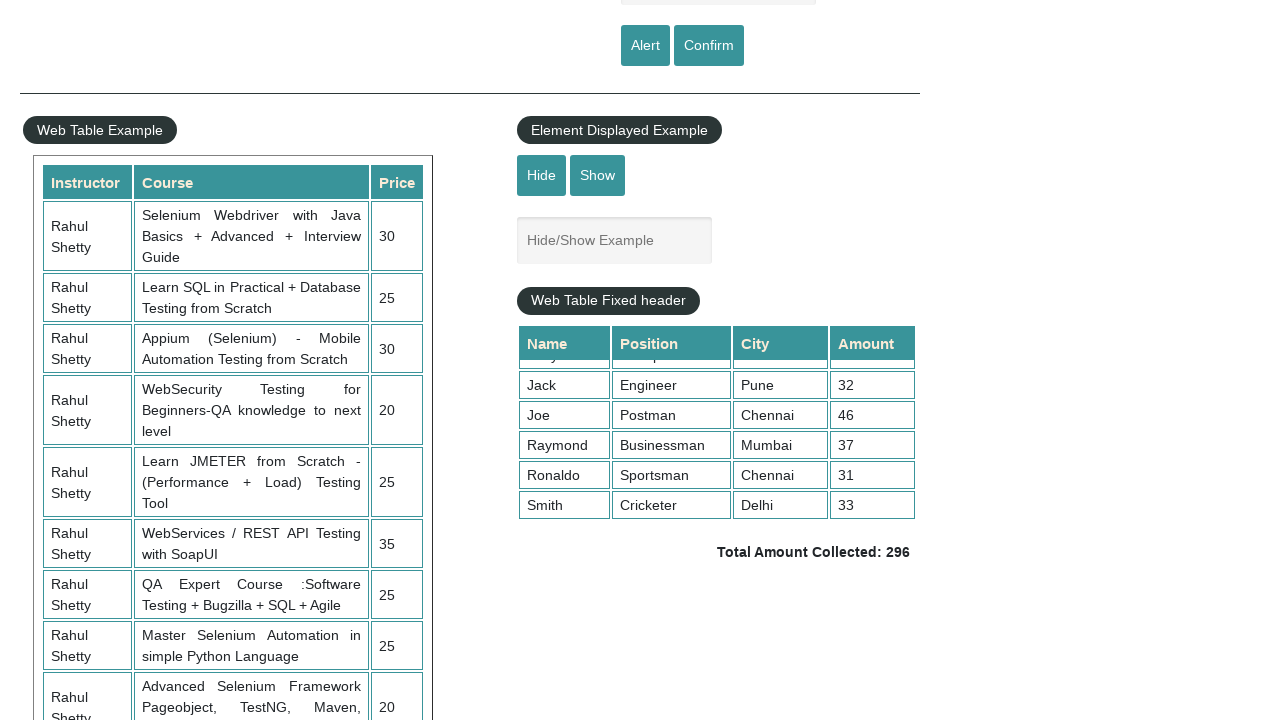

Verified that calculated sum 296 matches displayed total 296
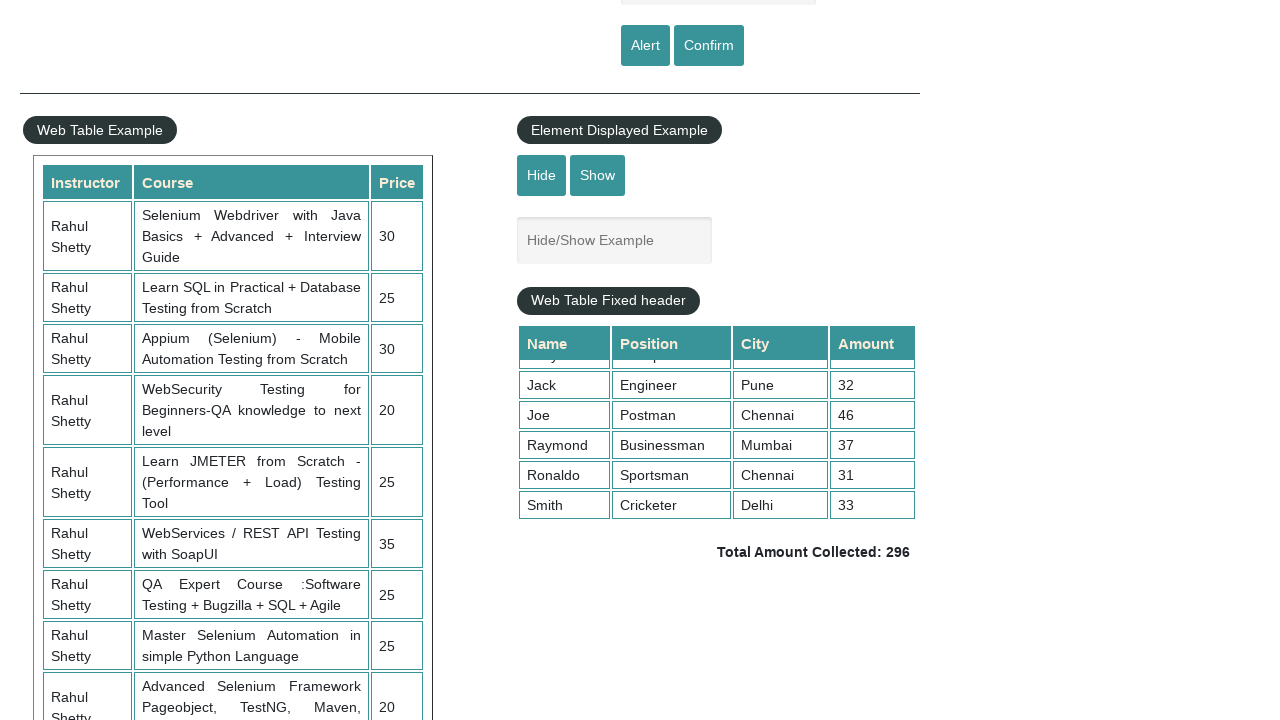

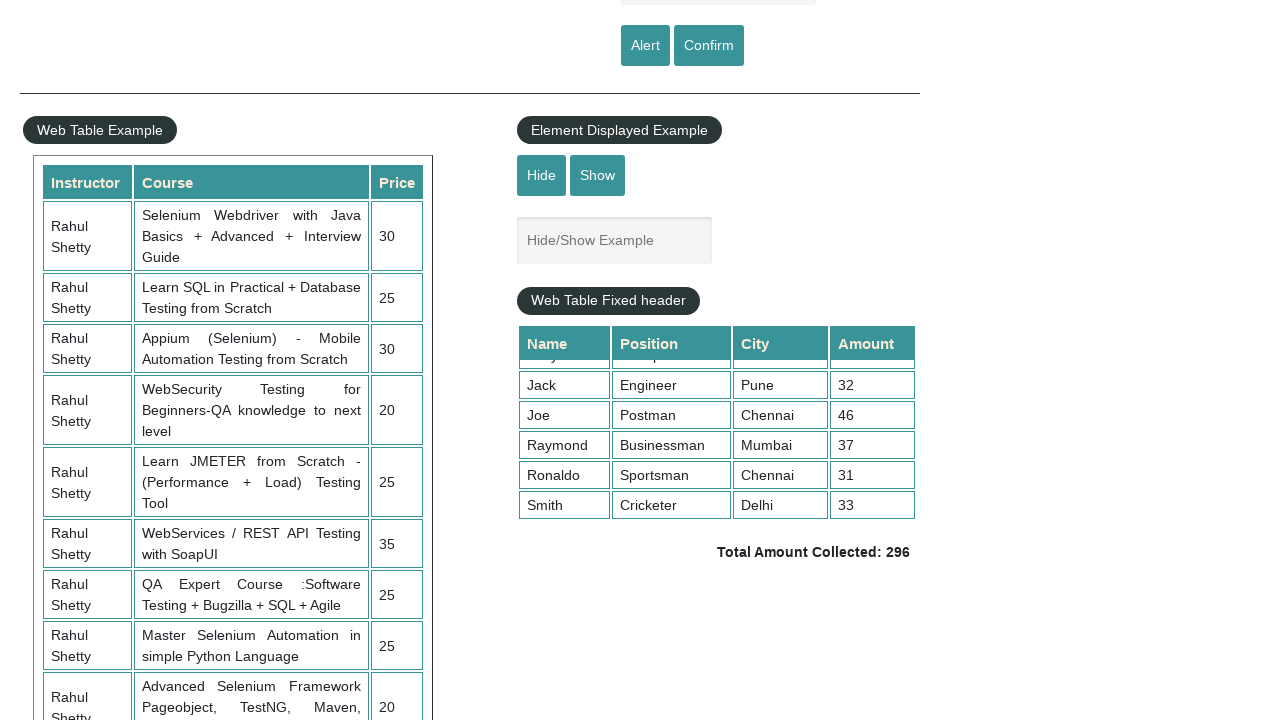